Navigates to a Chinese blog post about Selenium alert handling and waits for the page to load

Starting URL: https://www.cnblogs.com/haifeima/p/10209383.html

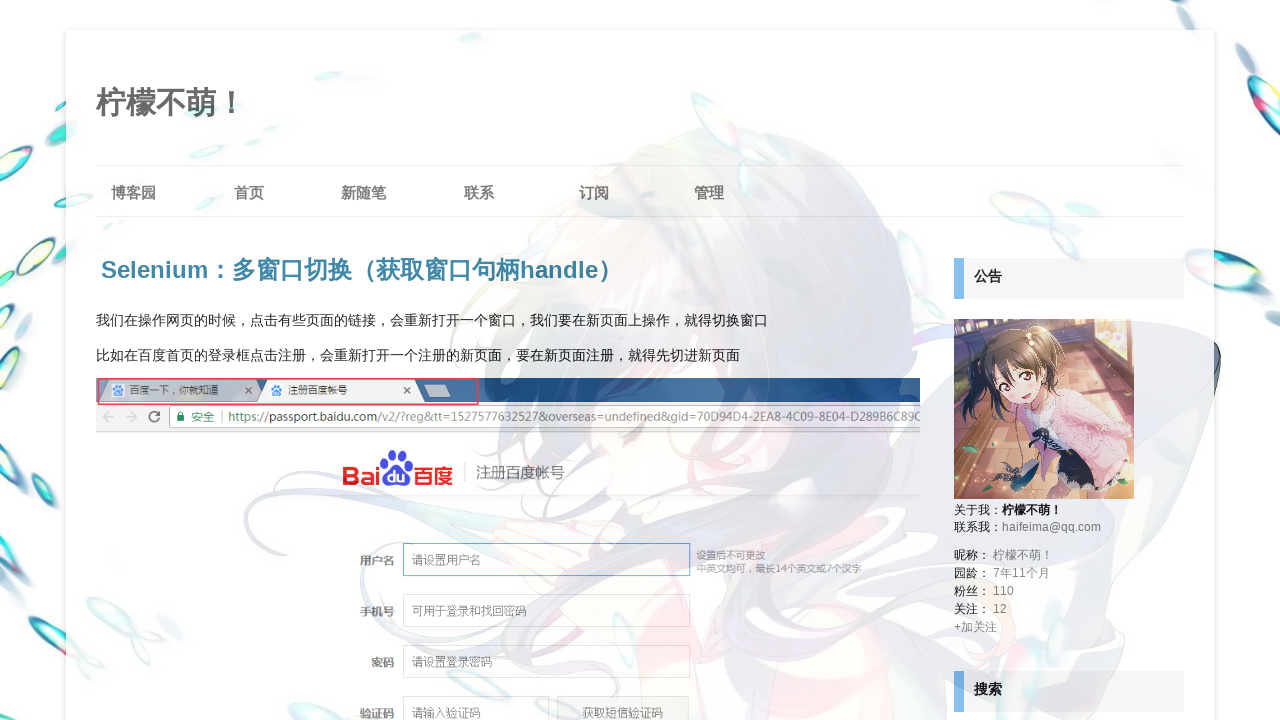

Navigated to Chinese blog post about Selenium alert handling
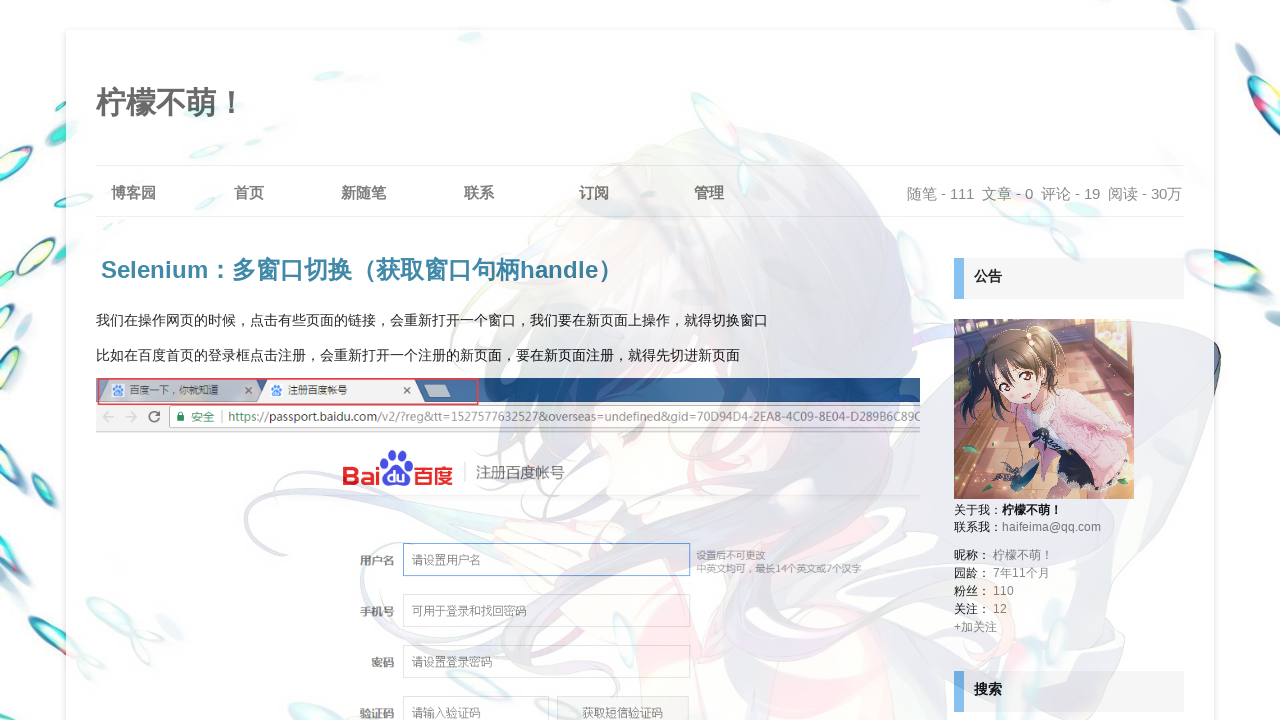

Page DOM content loaded
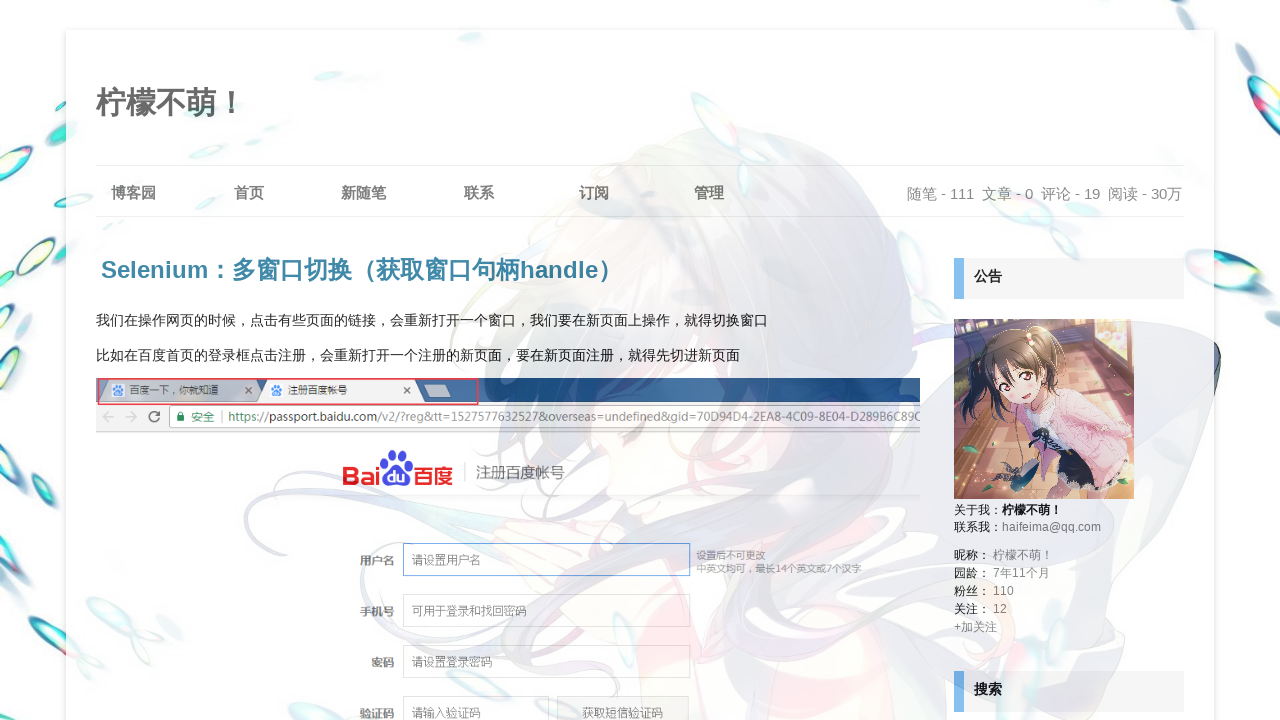

Blog post body content became visible
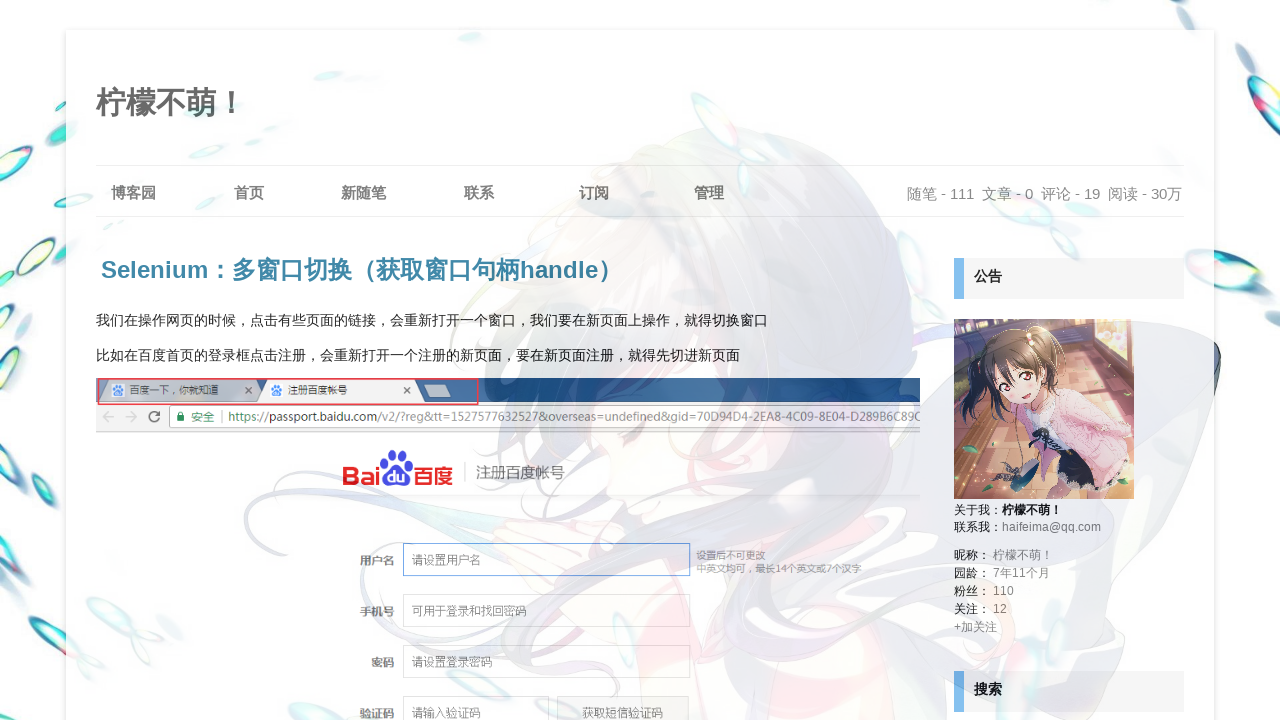

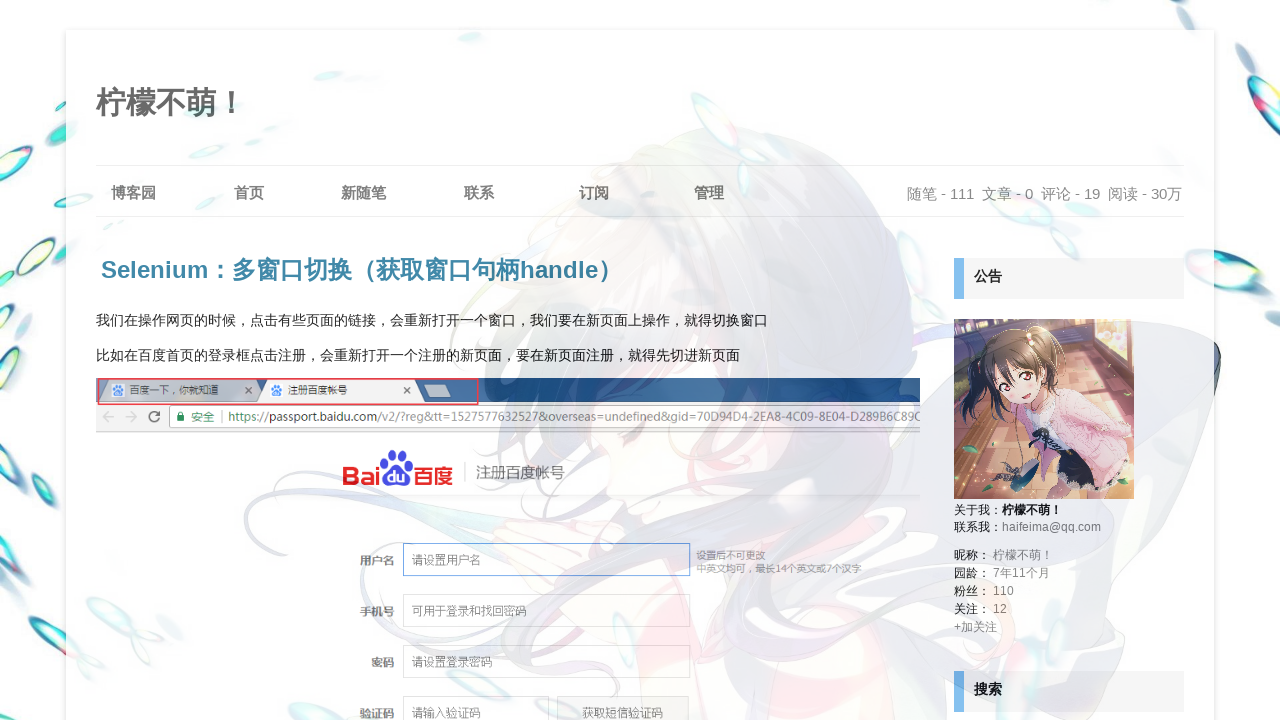